Waits for price to reach $100, clicks book button, solves a mathematical equation based on displayed value, and submits the answer

Starting URL: http://suninjuly.github.io/explicit_wait2.html

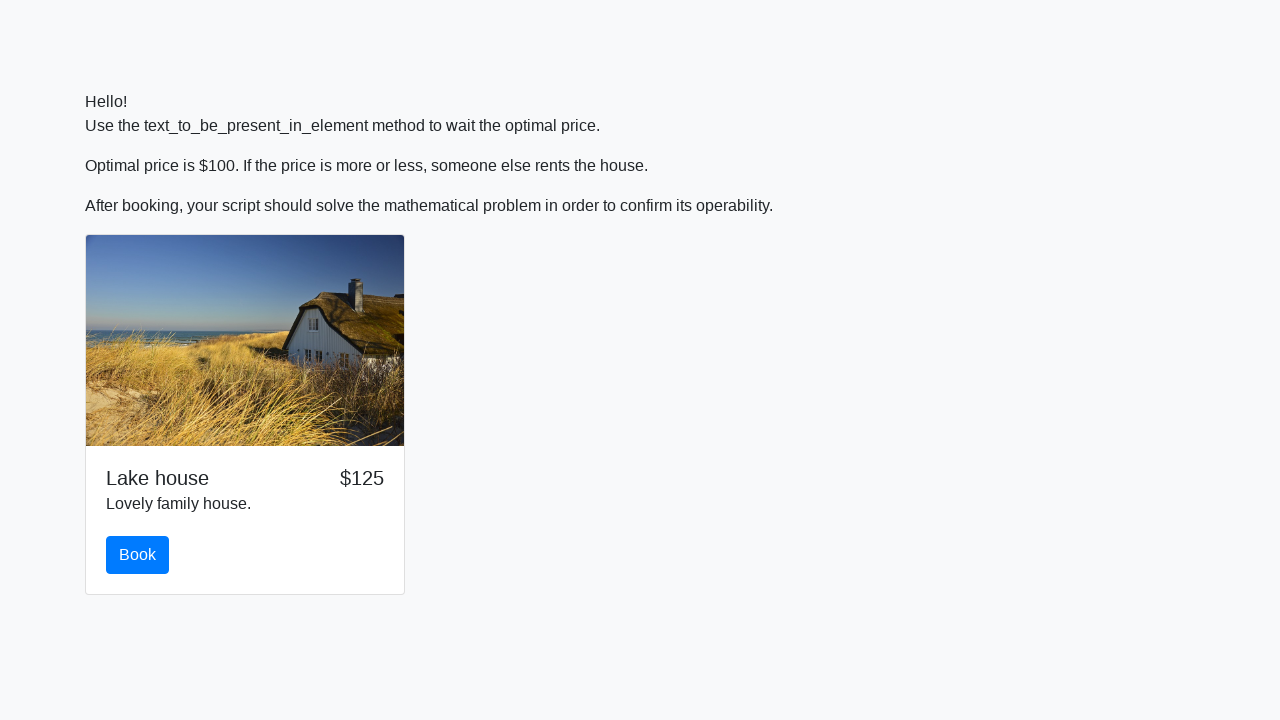

Waited for price to reach $100
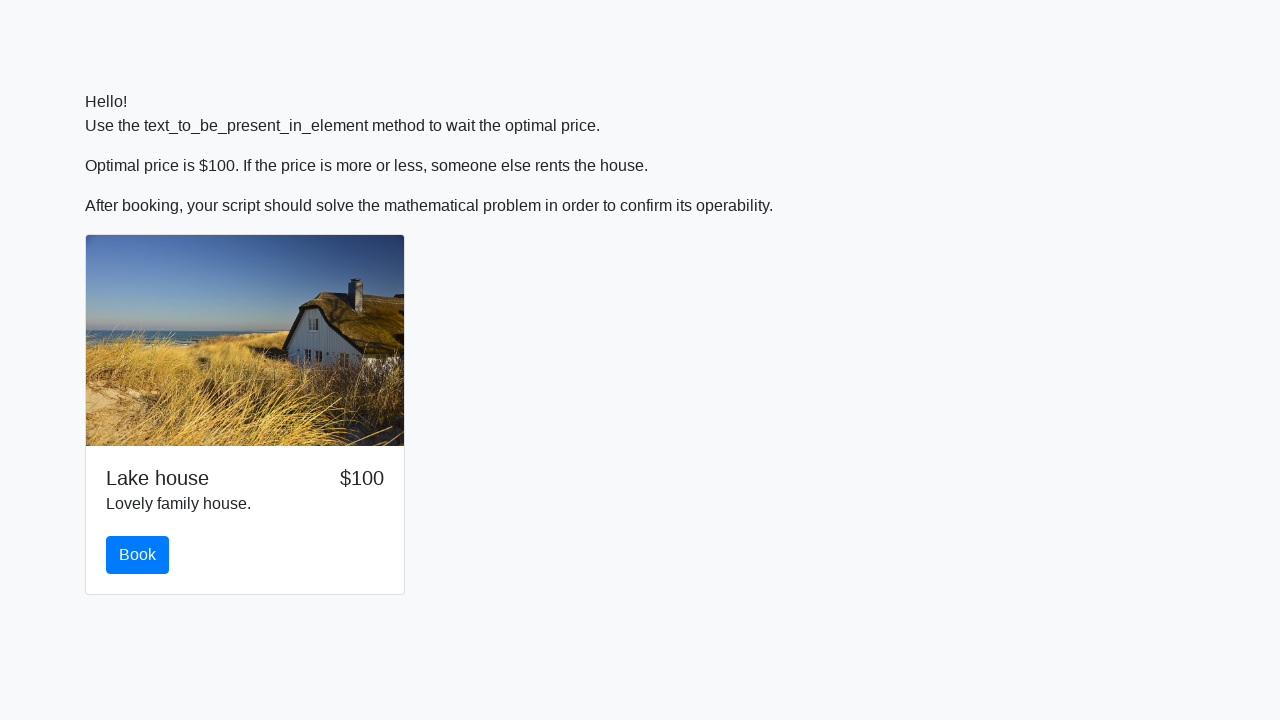

Clicked the book button at (138, 555) on #book
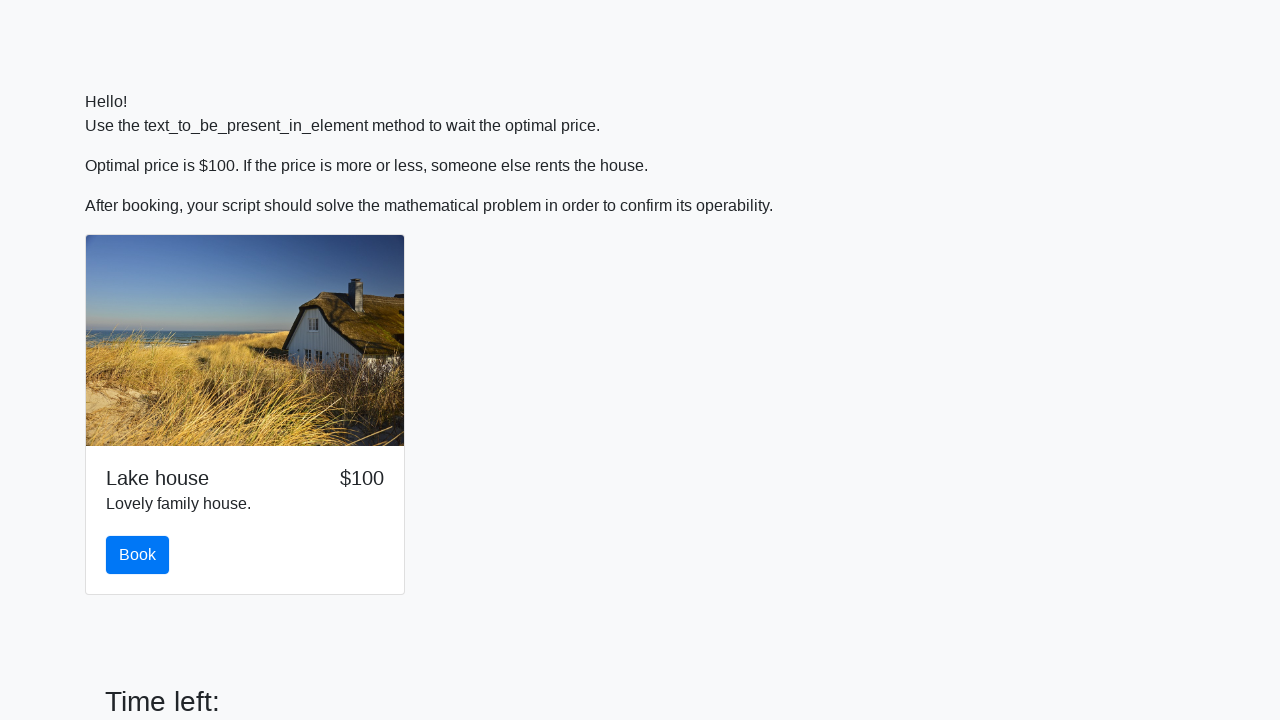

Retrieved input value for calculation: 336
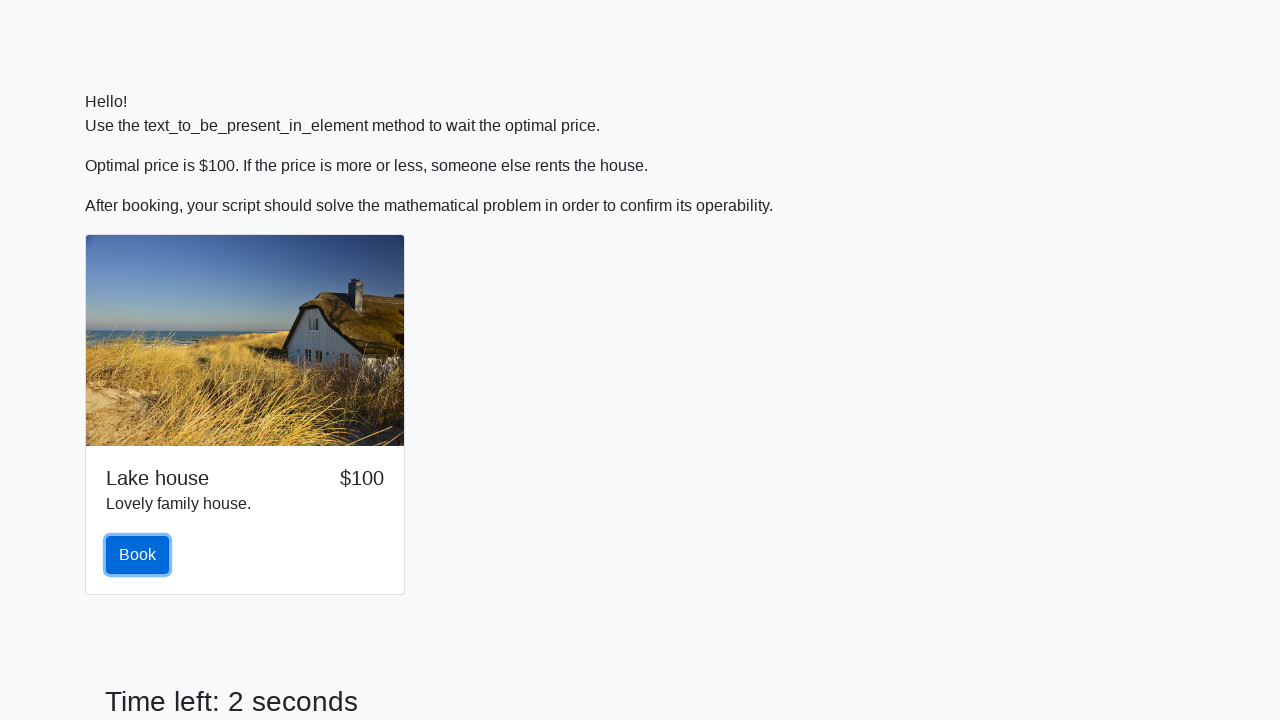

Calculated mathematical answer: 0.5867688519961057
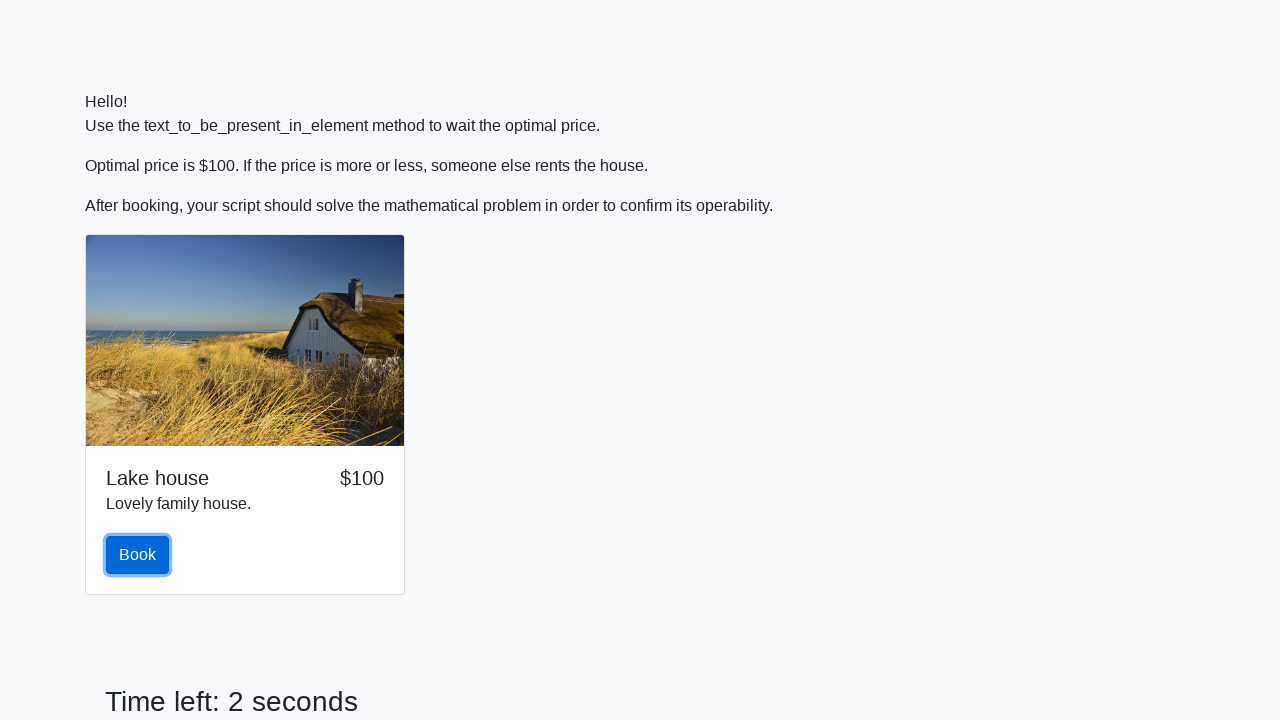

Filled answer field with calculated value on #answer
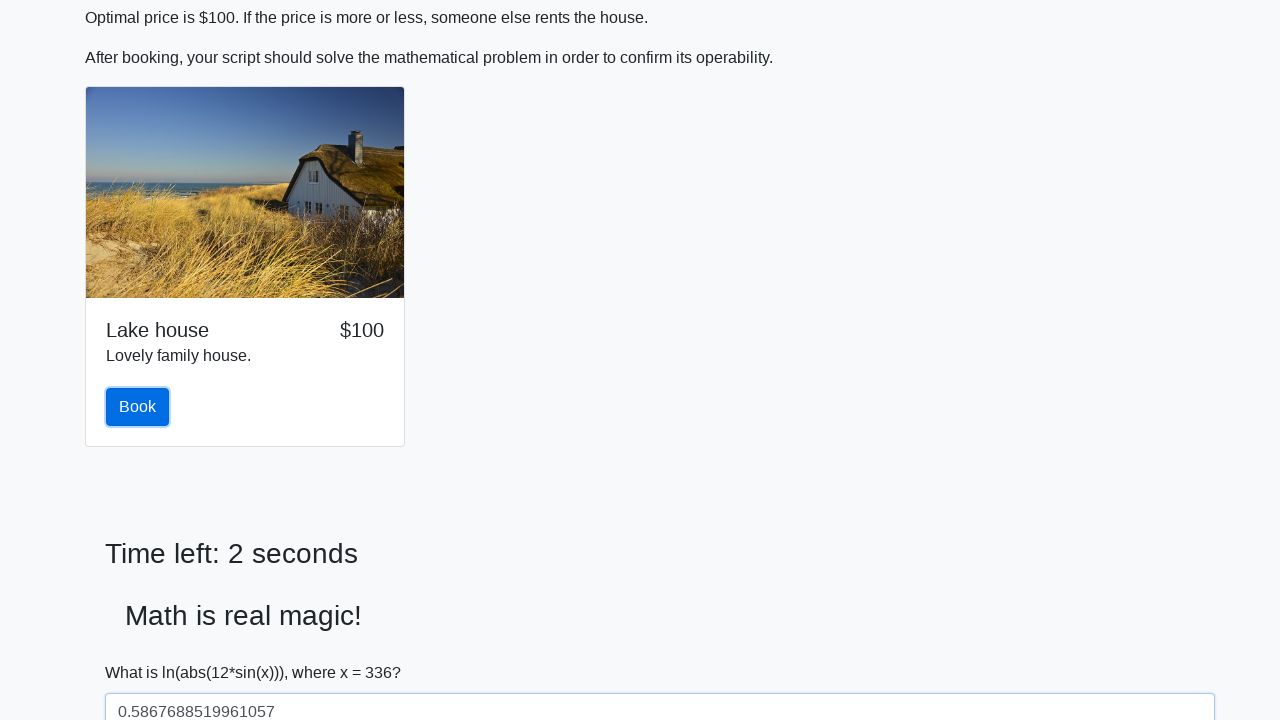

Submitted the form at (143, 651) on [type="submit"]
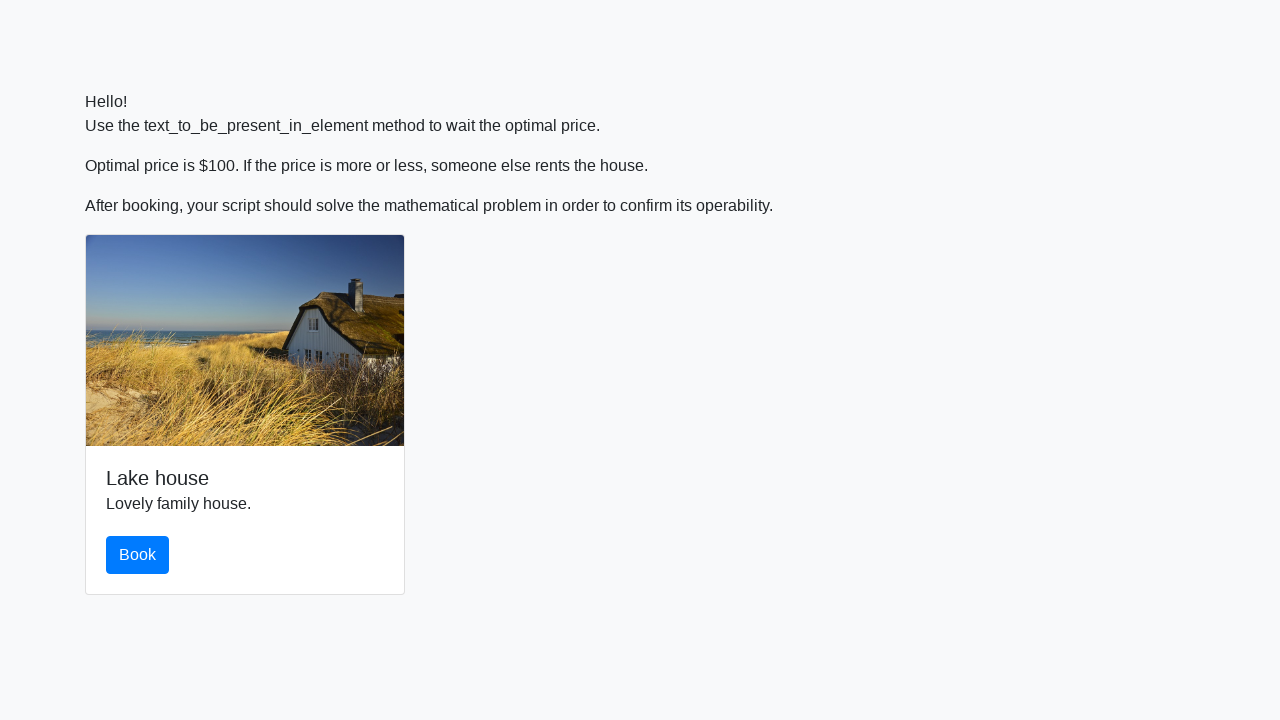

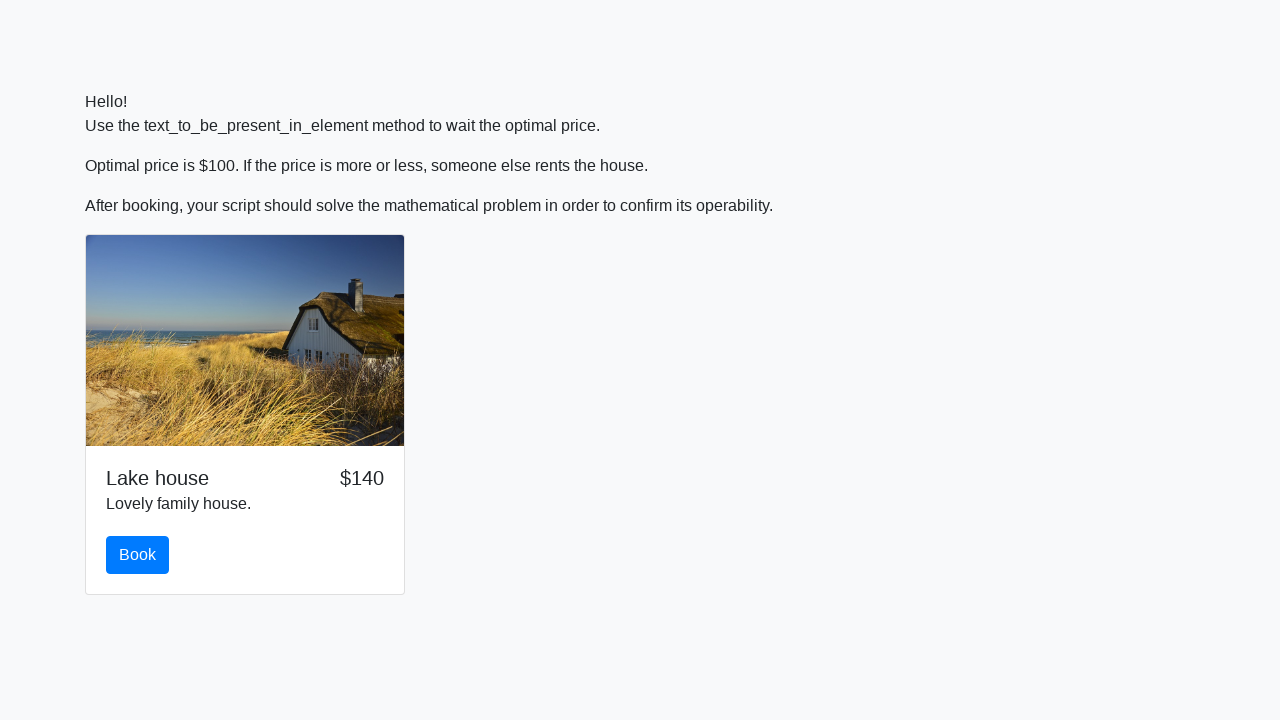